Tests cookie deletion functionality by deleting a specific named cookie and then all cookies on Flipkart website

Starting URL: https://www.flipkart.com/

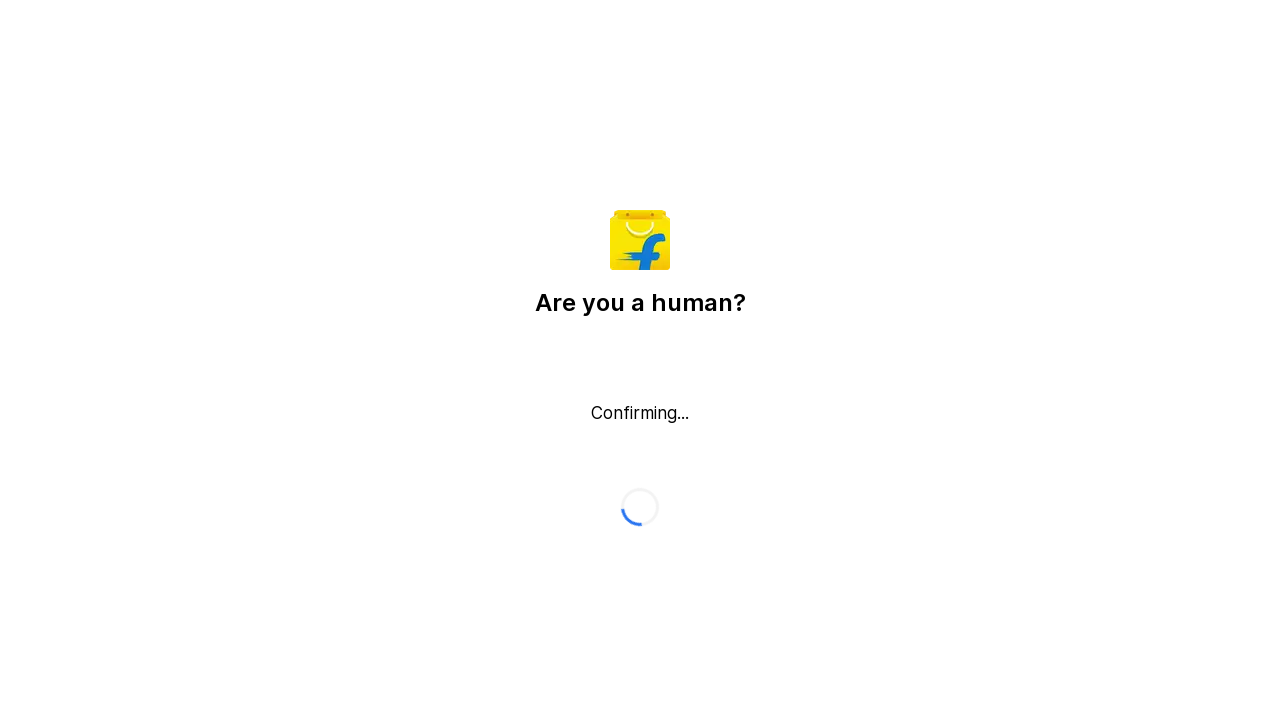

Deleted specific cookie named 'gpv_pn' from Flipkart
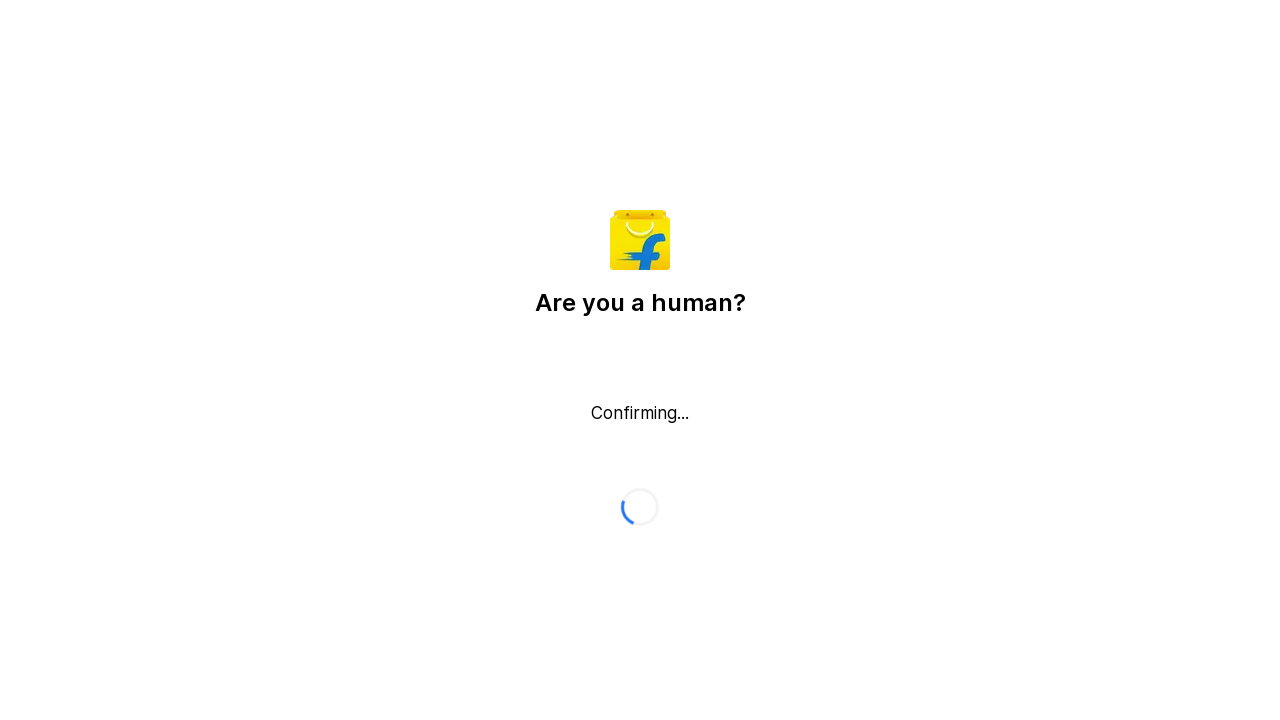

Deleted all cookies from browser context
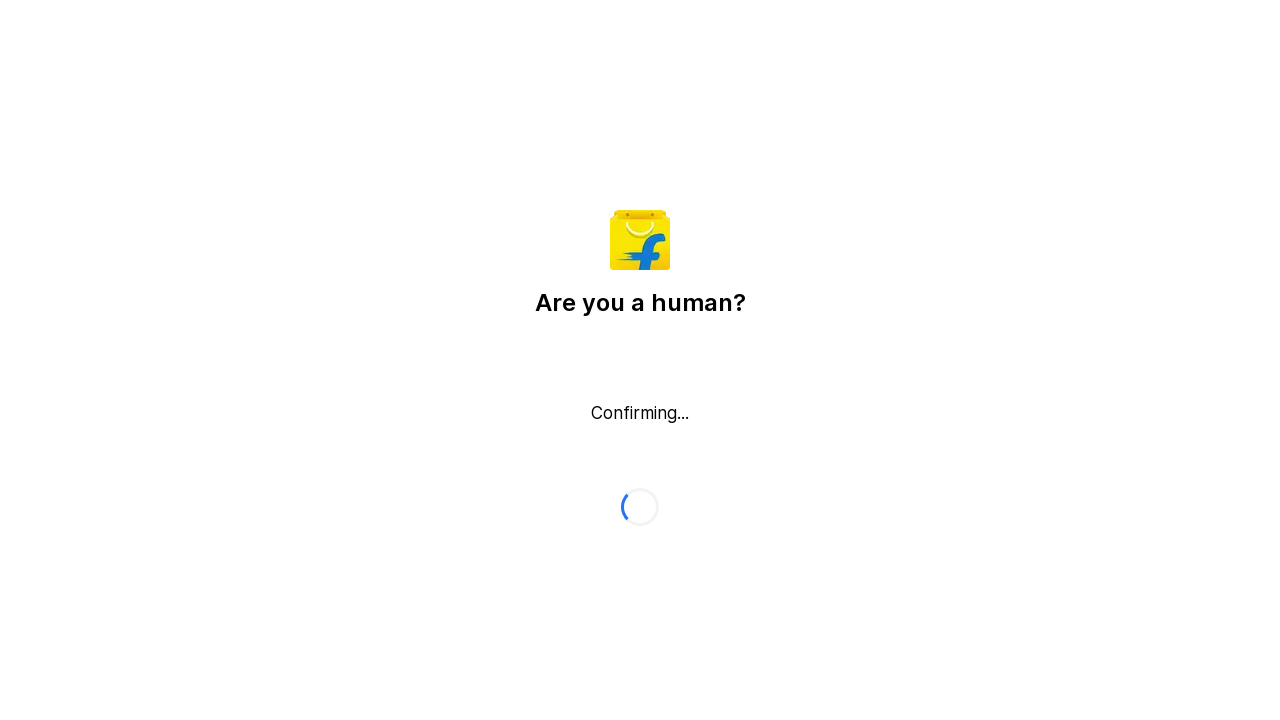

Retrieved current cookies to verify deletion
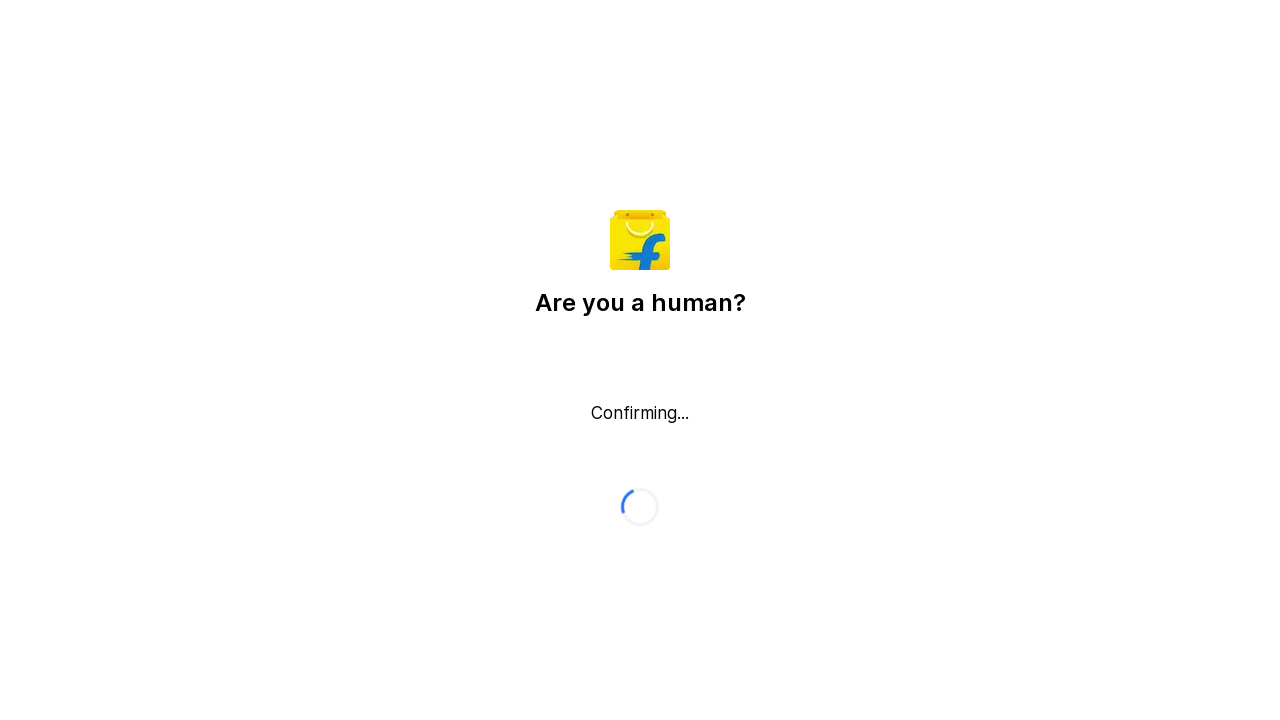

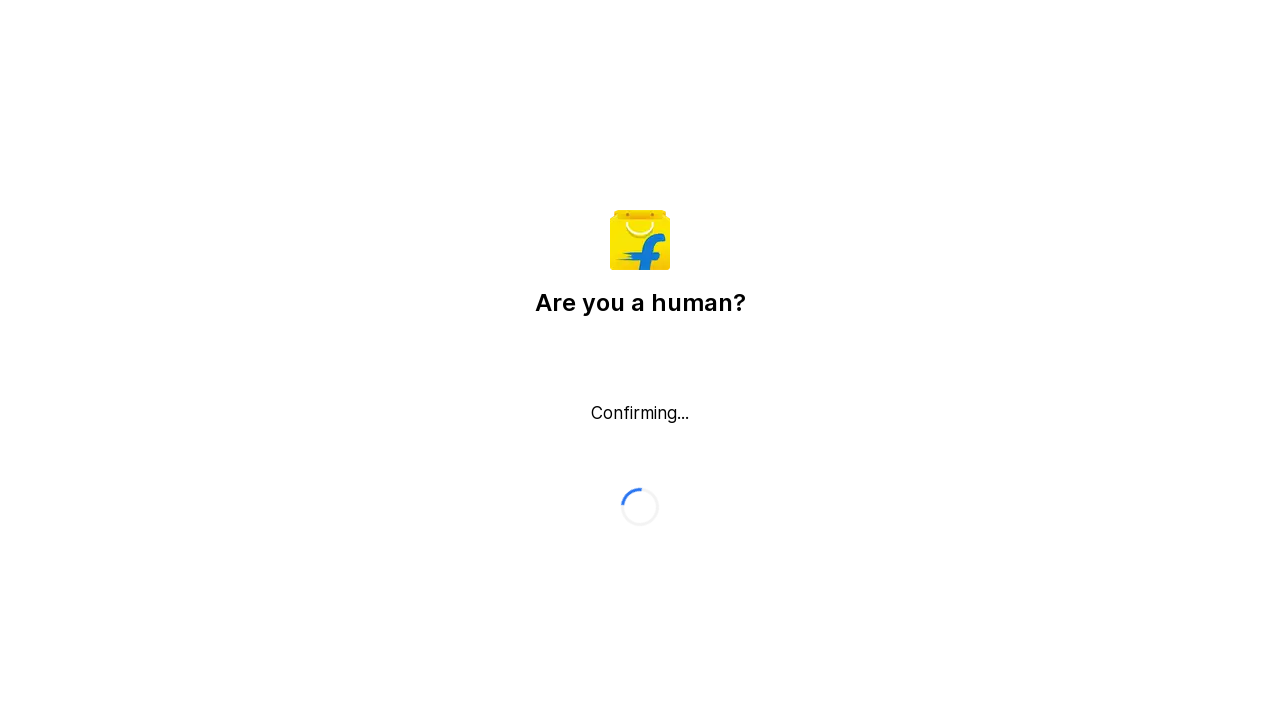